Tests NASA Open APIs page by clicking the DONKI button and verifying it is visible and clickable

Starting URL: https://api.nasa.gov/

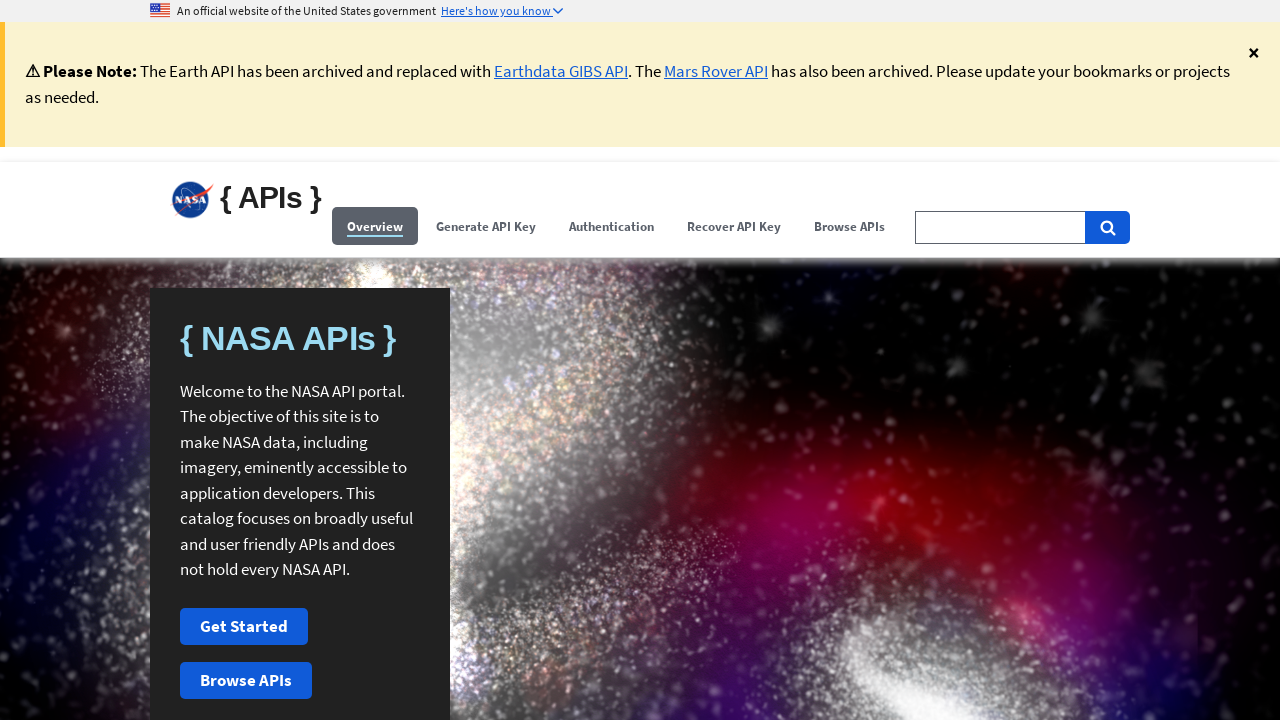

DONKI button became visible on NASA Open APIs page
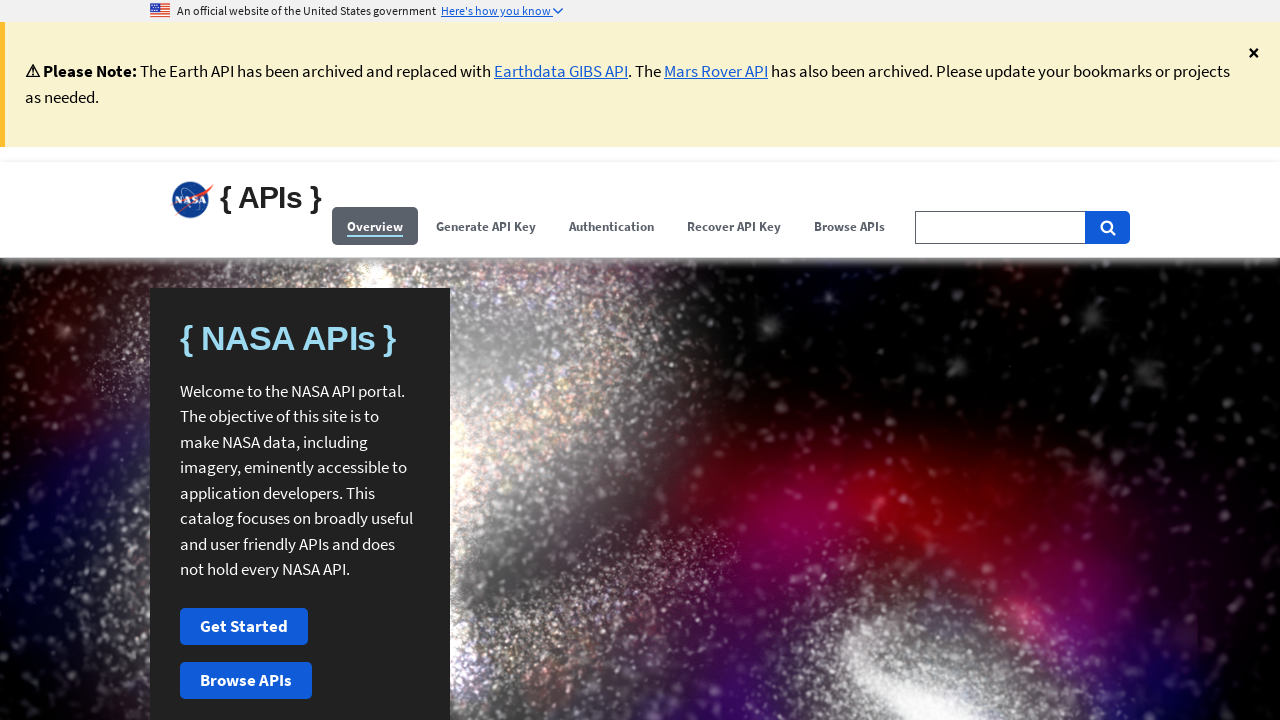

Clicked DONKI button at (640, 360) on button#donki
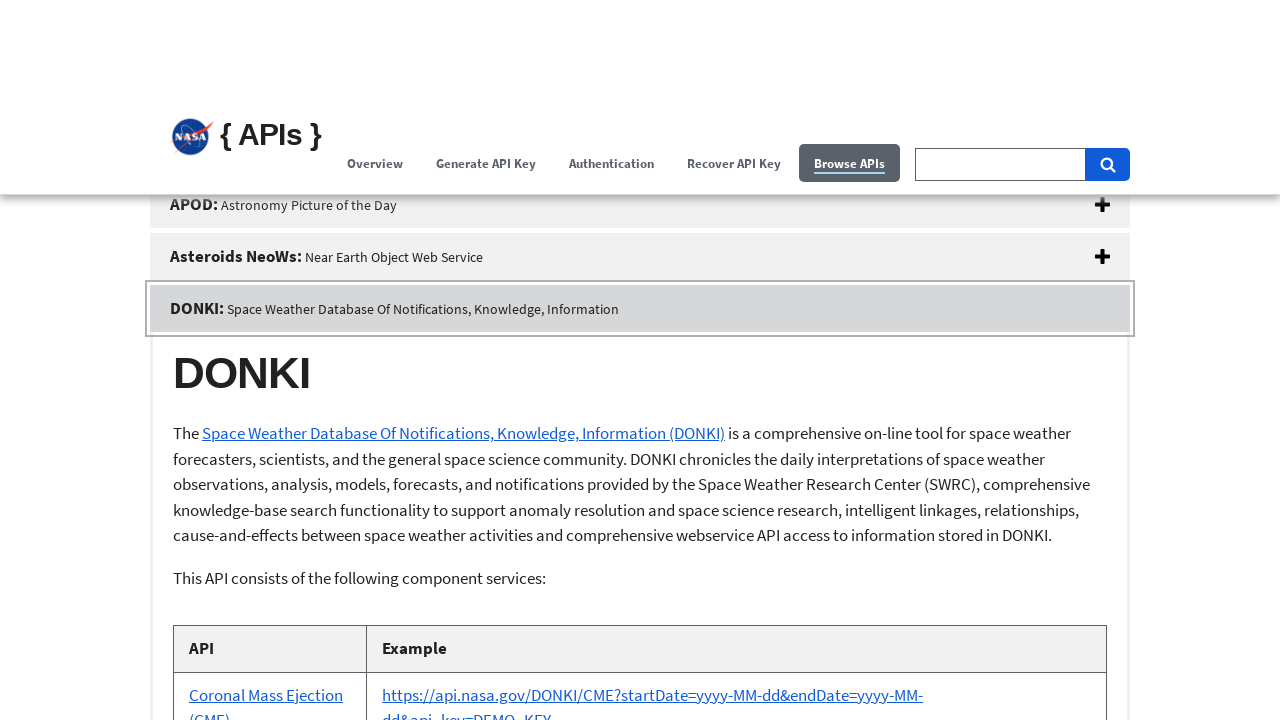

DONKI button remains visible and functional after click
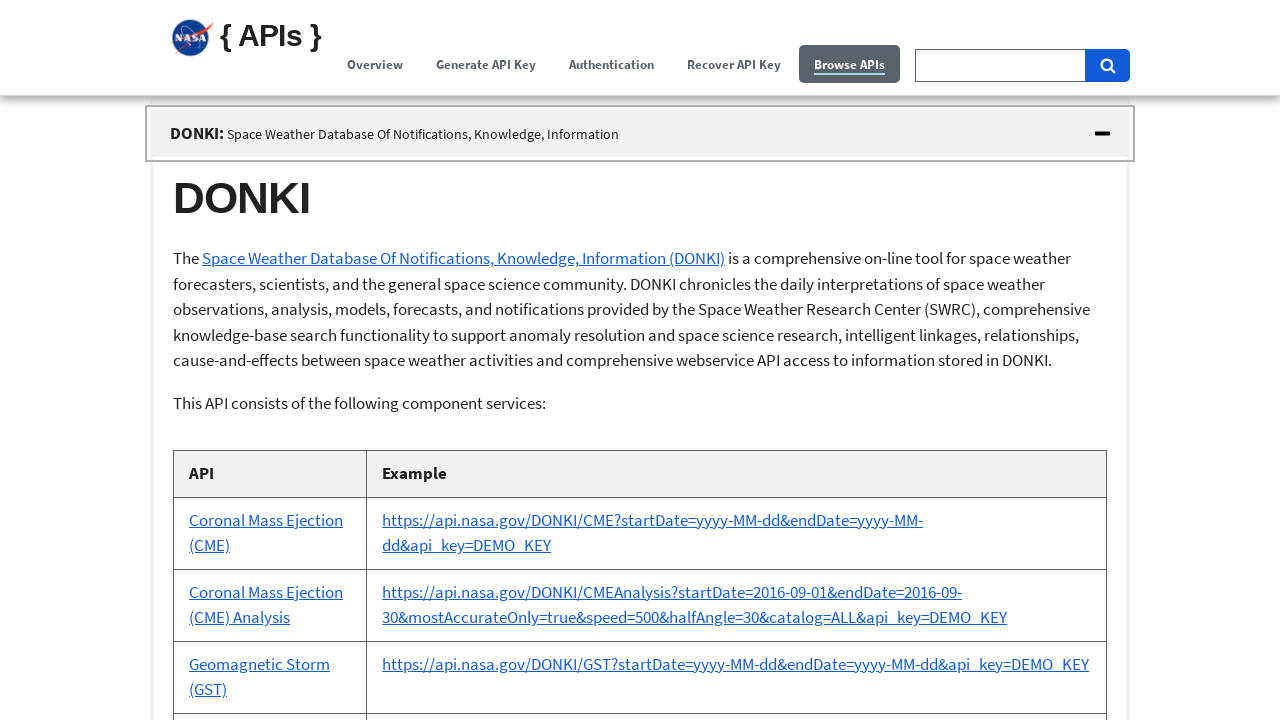

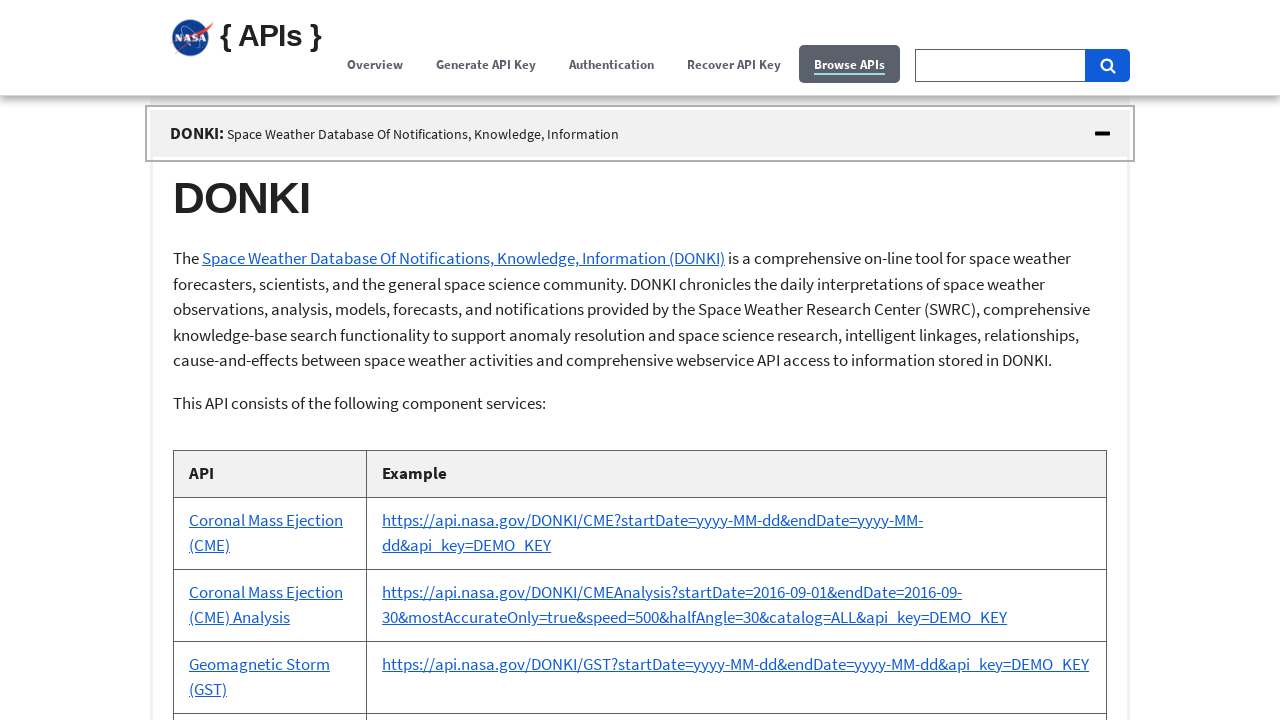